Tests that the male and female rap name suggestion buttons are displayed

Starting URL: https://www.myrapname.com

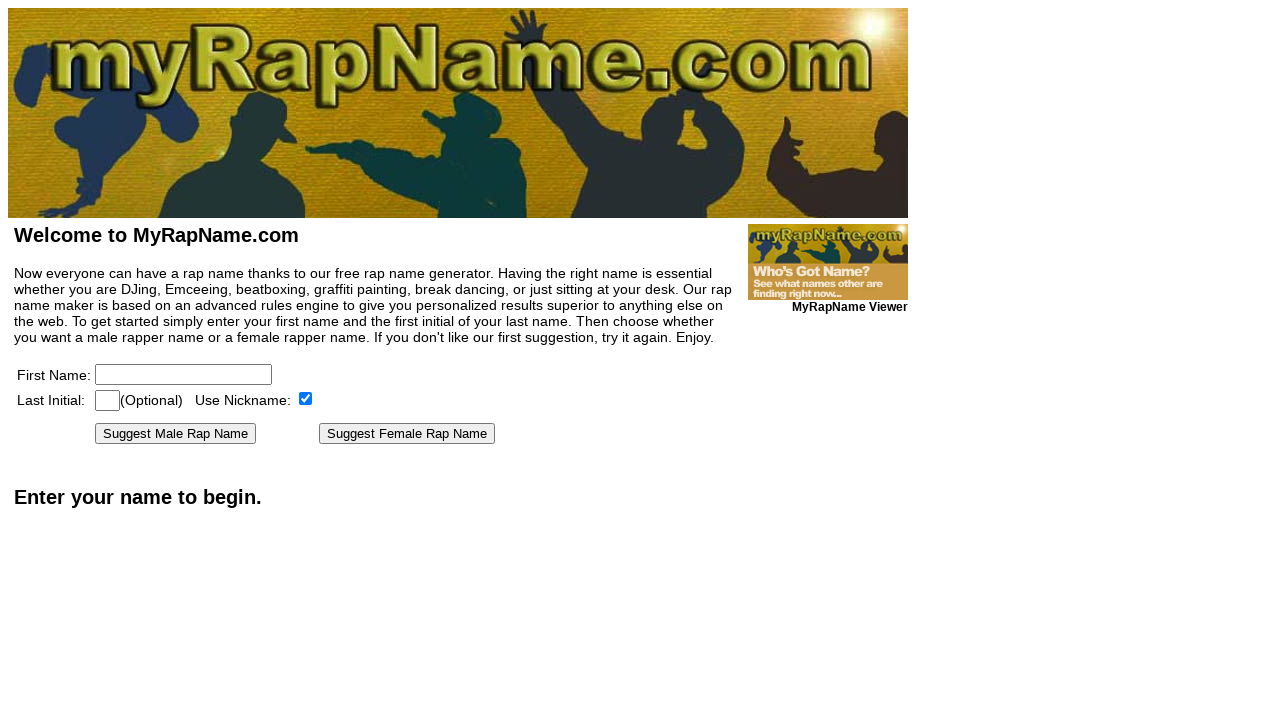

Navigated to https://www.myrapname.com
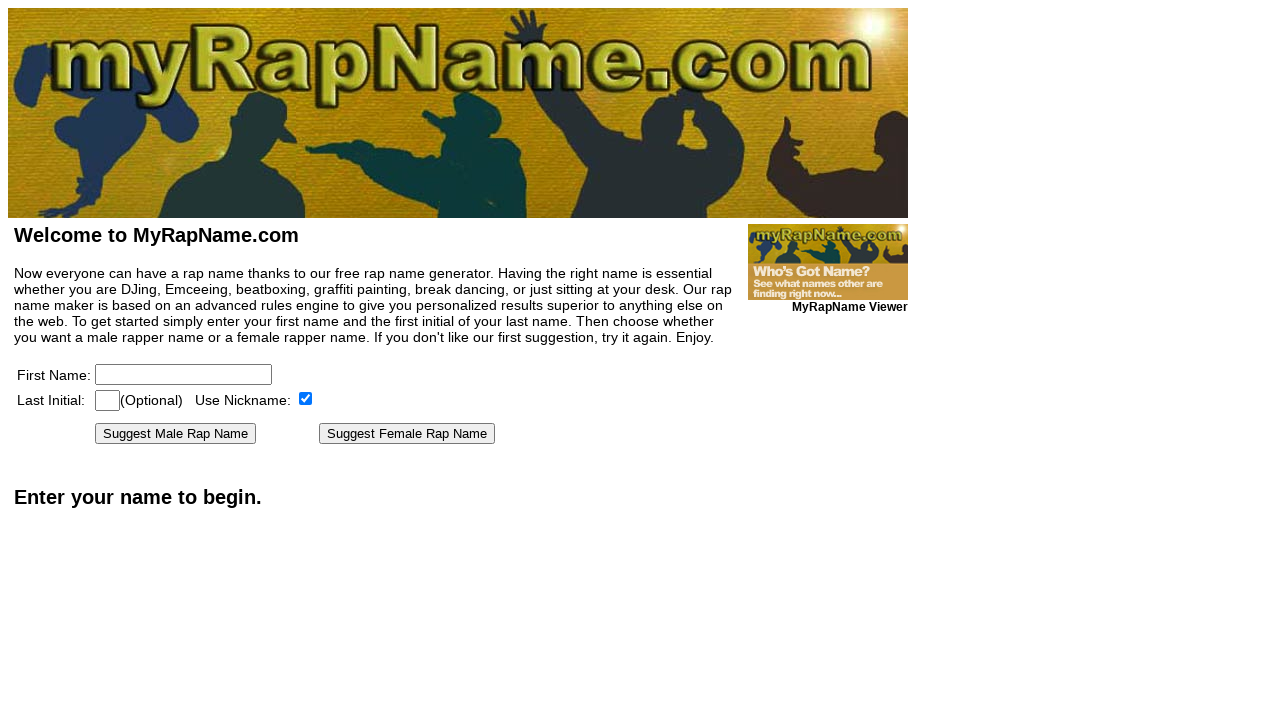

Clicked 'Suggest Male Rap Name' button at (176, 434) on text=Suggest Male Rap Name
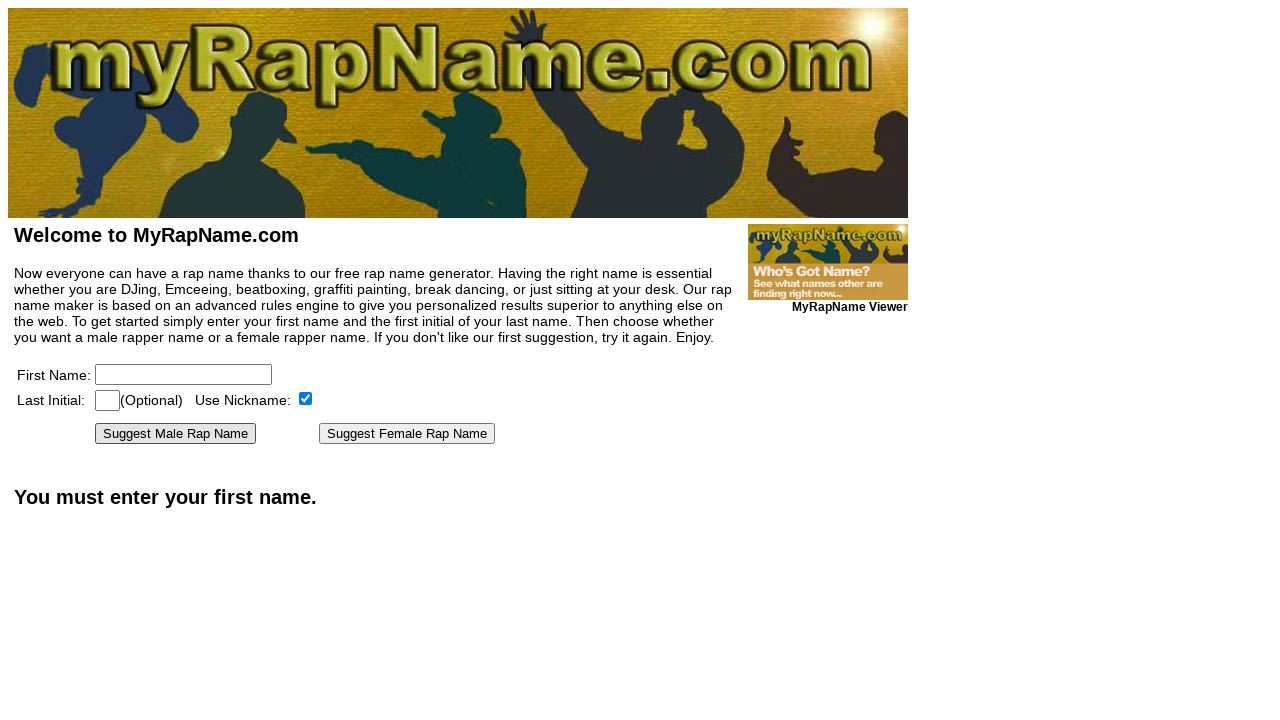

Clicked 'Suggest Female Rap Name' button at (407, 434) on text=Suggest Female Rap Name
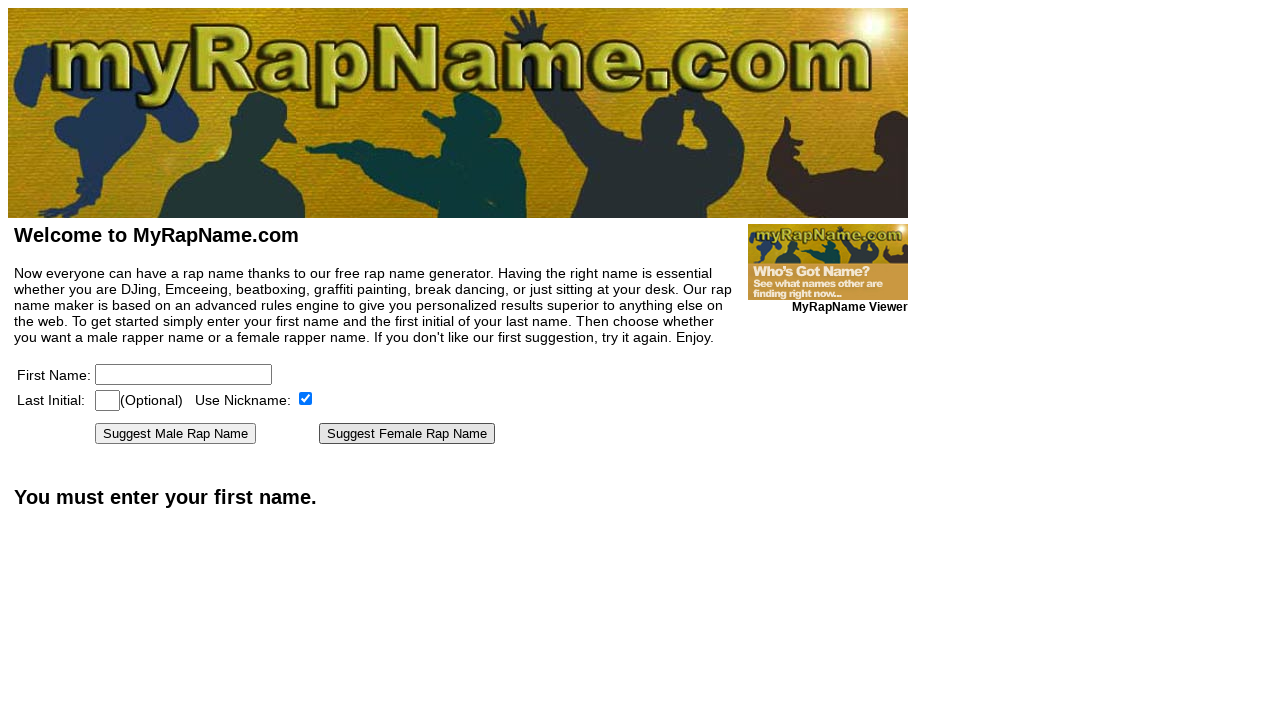

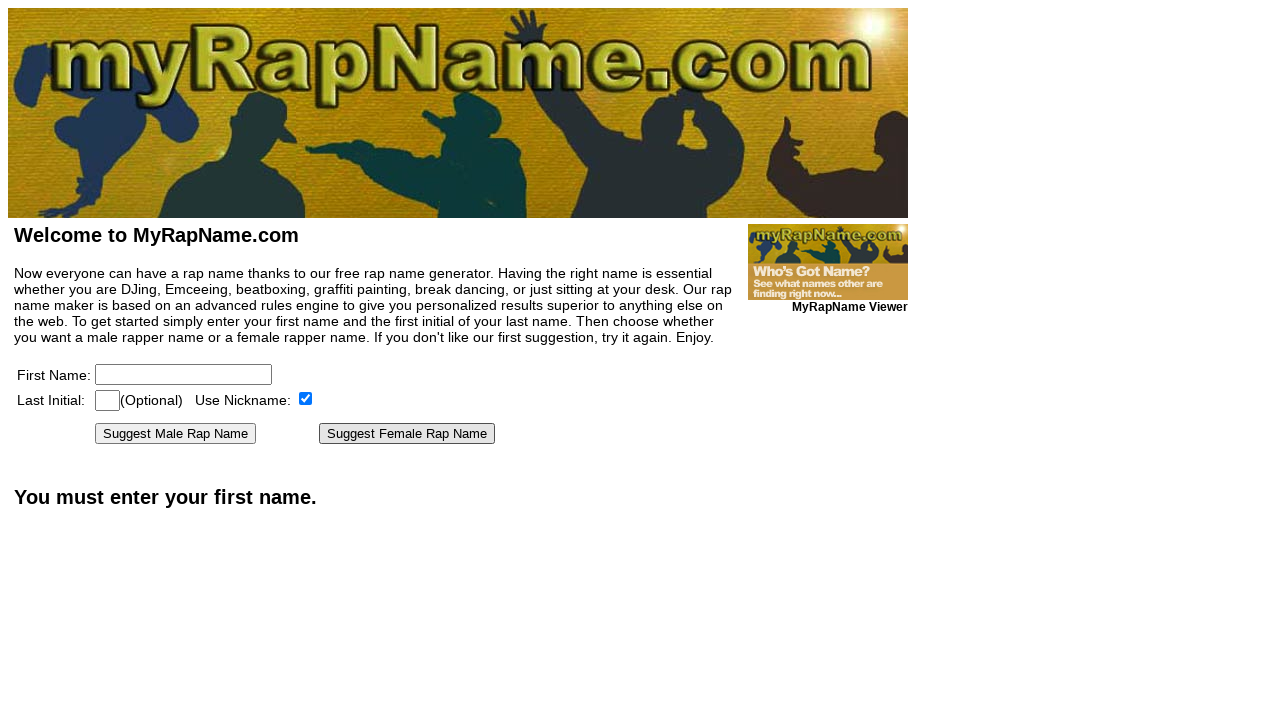